Tests navigation on the Playwright documentation site by clicking the "Get started" link and verifying the URL changes to contain "intro".

Starting URL: https://playwright.dev/

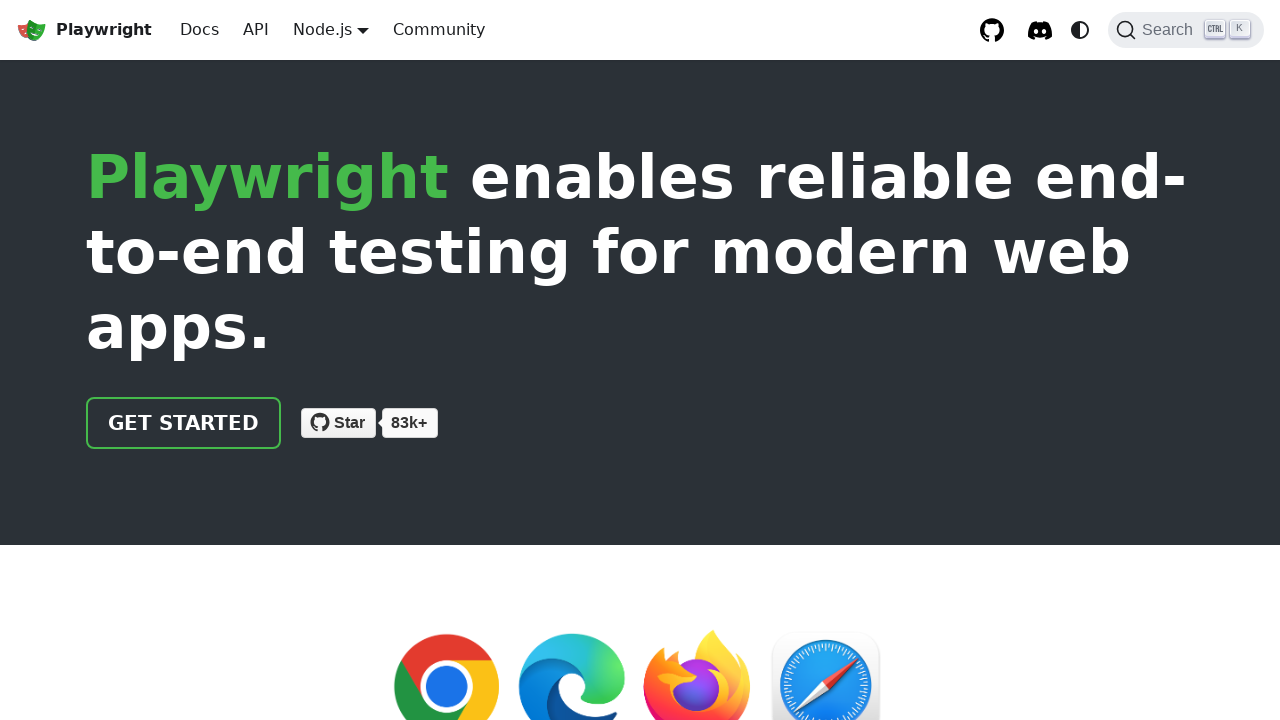

Clicked 'Get started' link on Playwright documentation site at (184, 423) on internal:role=link[name="Get started"i]
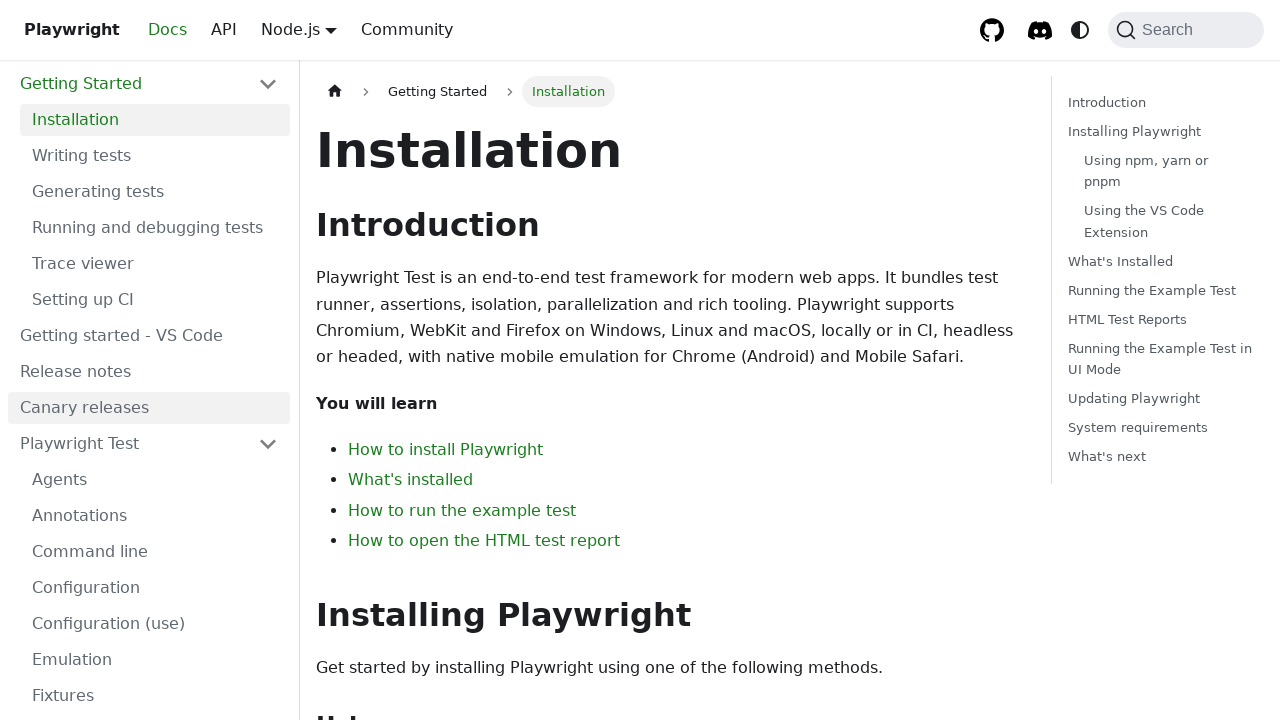

Navigation completed and URL contains 'intro'
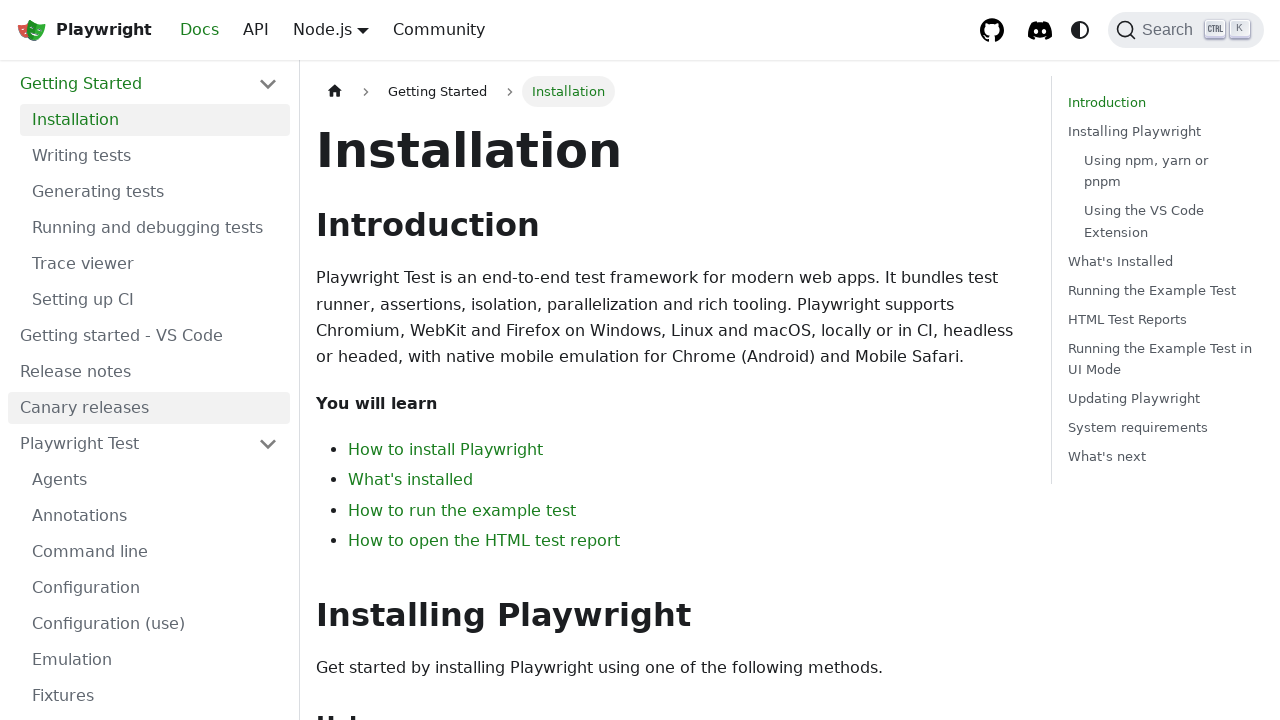

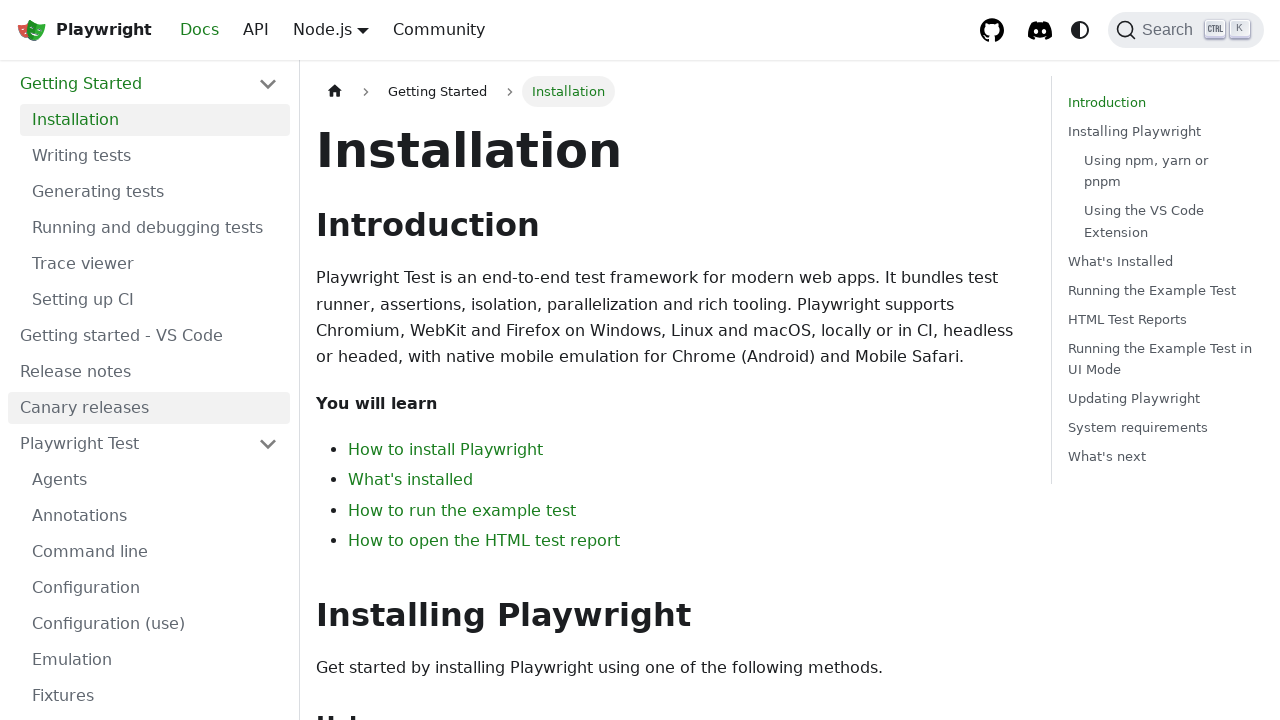